Tests a form submission by filling in text fields for name, email, and addresses, then submitting the form

Starting URL: https://demoqa.com/text-box

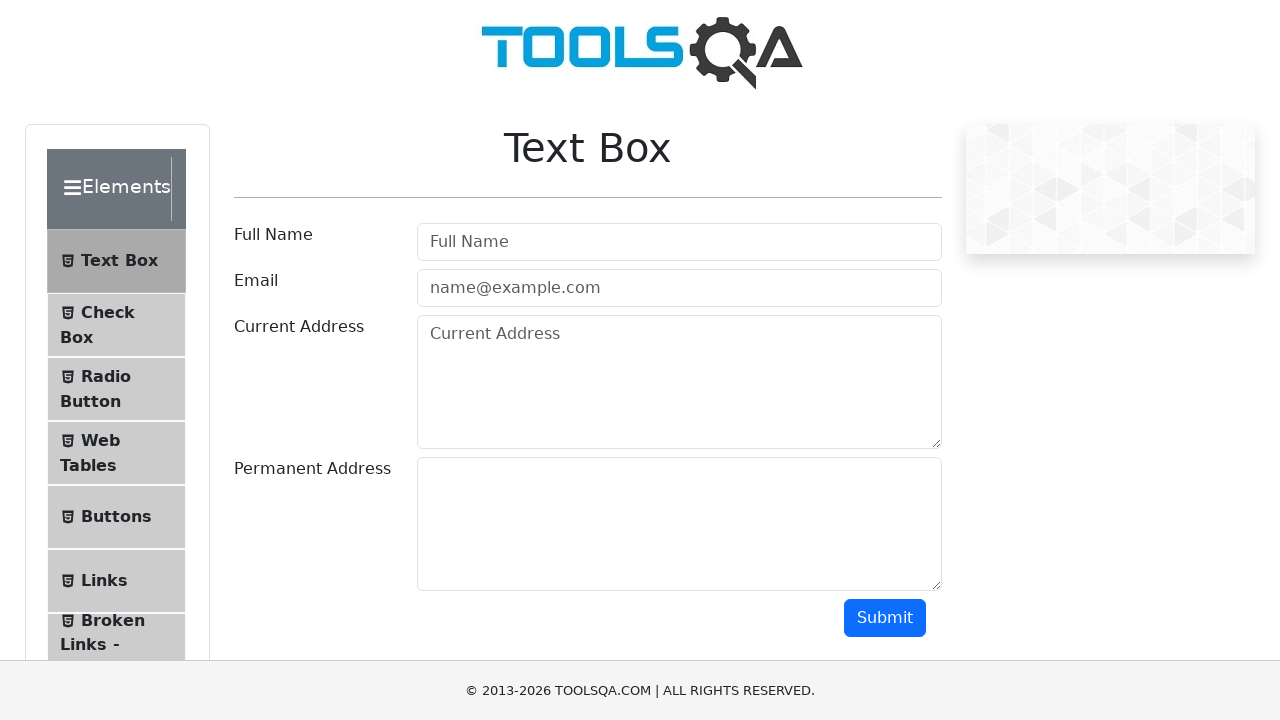

Filled in name field with 'John Smith' on #userName
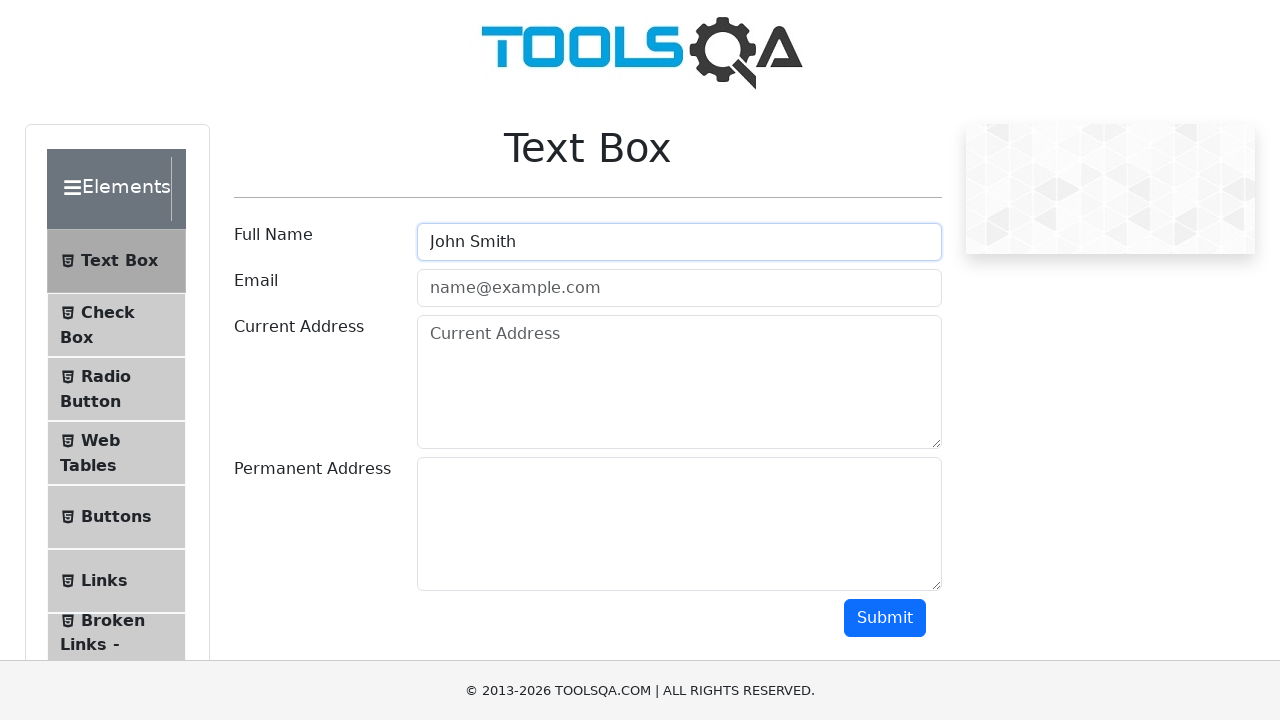

Filled in email field with 'john.smith@example.com' on #userEmail
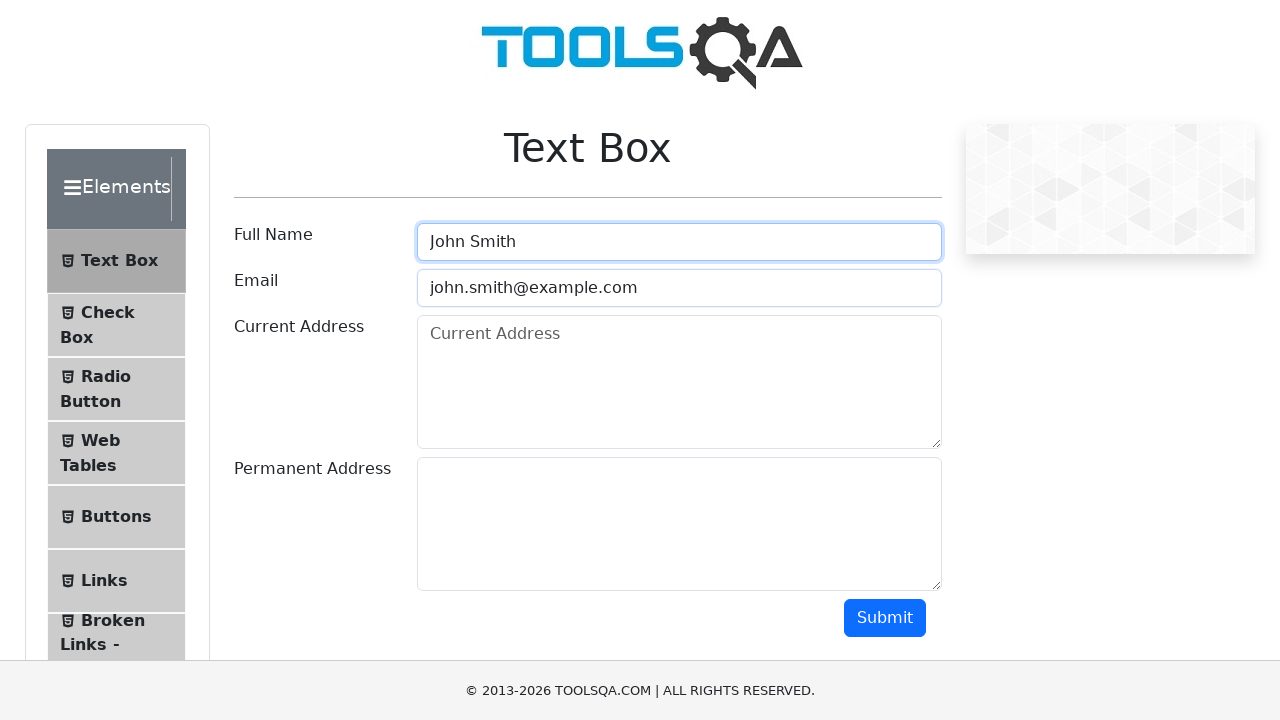

Filled in current address with '123 Main Street, New York' on #currentAddress
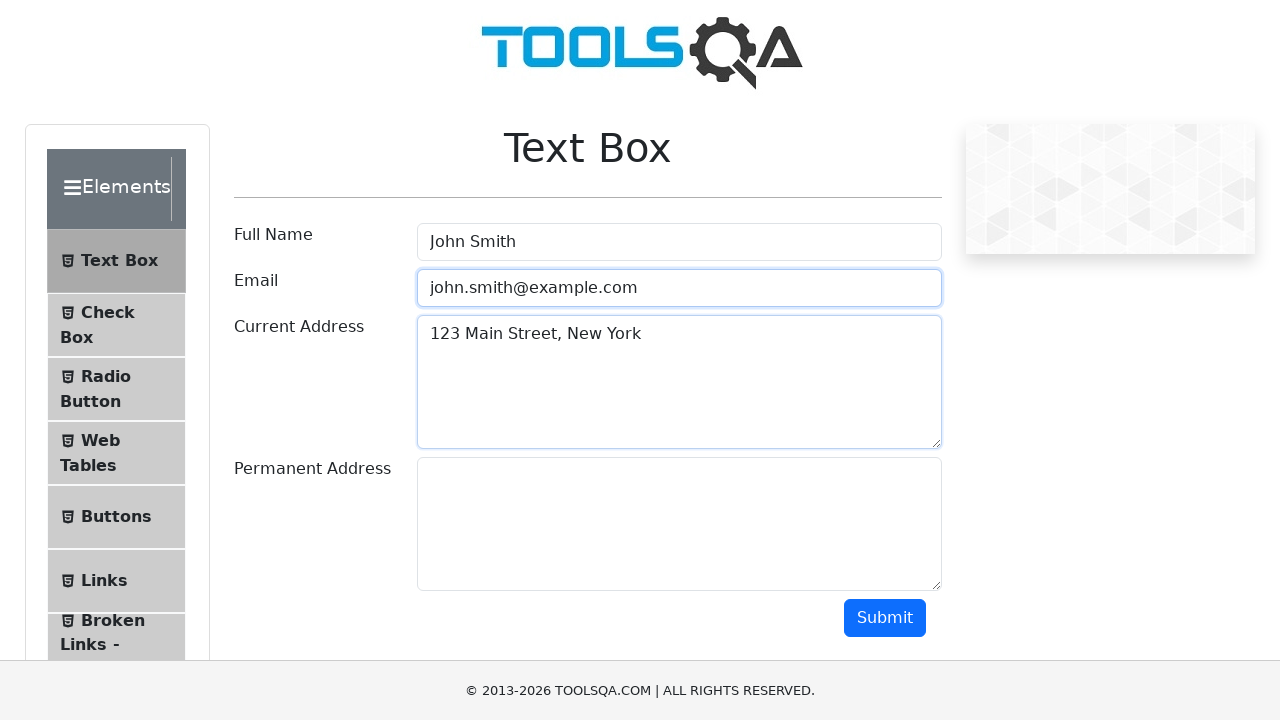

Filled in permanent address with '456 Oak Avenue, Boston' on #permanentAddress
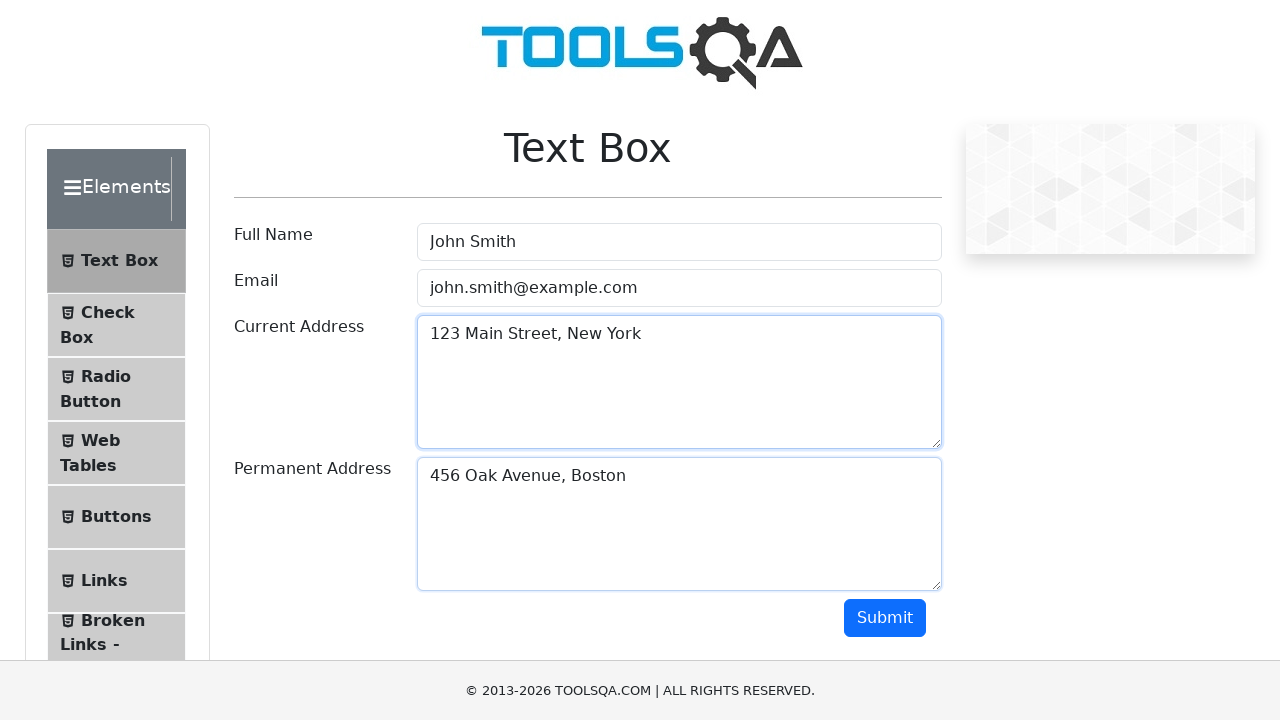

Clicked submit button to submit the form at (885, 618) on #submit
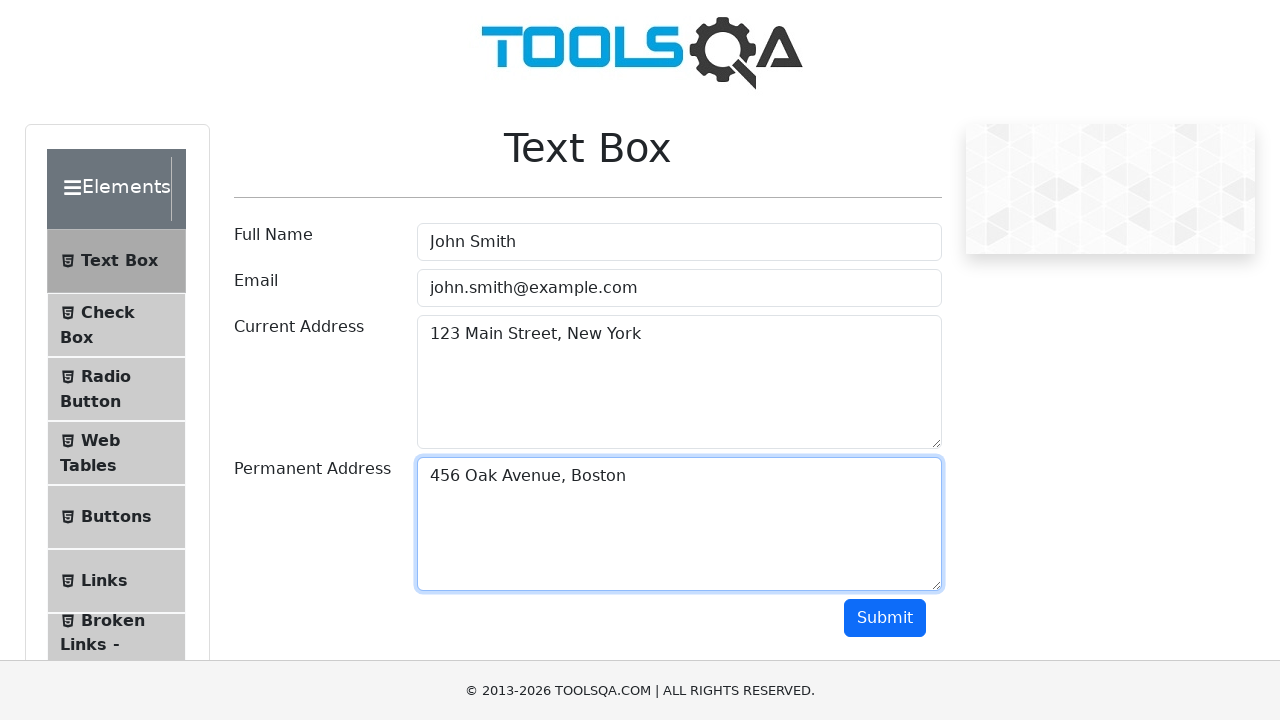

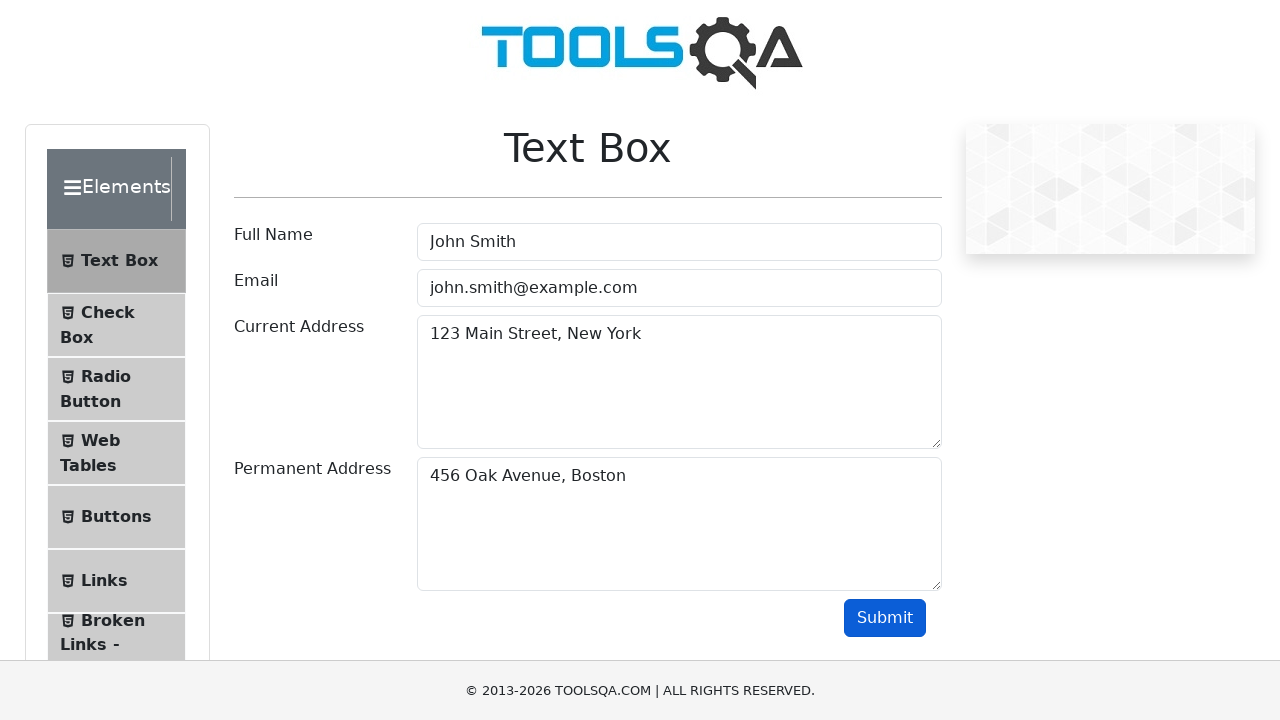